Tests mixed case search functionality by searching for "HtMl AnD cSs" and verifying that the search is case-insensitive

Starting URL: https://practice.automationtesting.in/

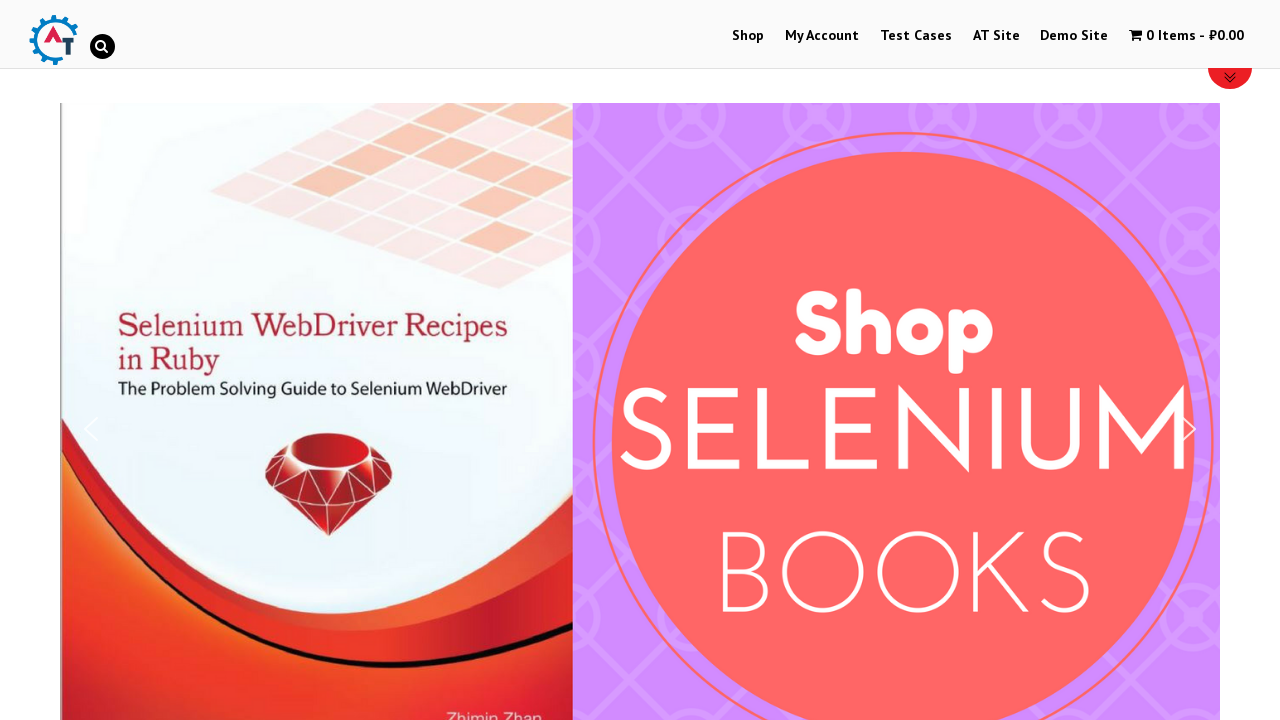

Clicked on Shop link at (748, 36) on a:text('Shop')
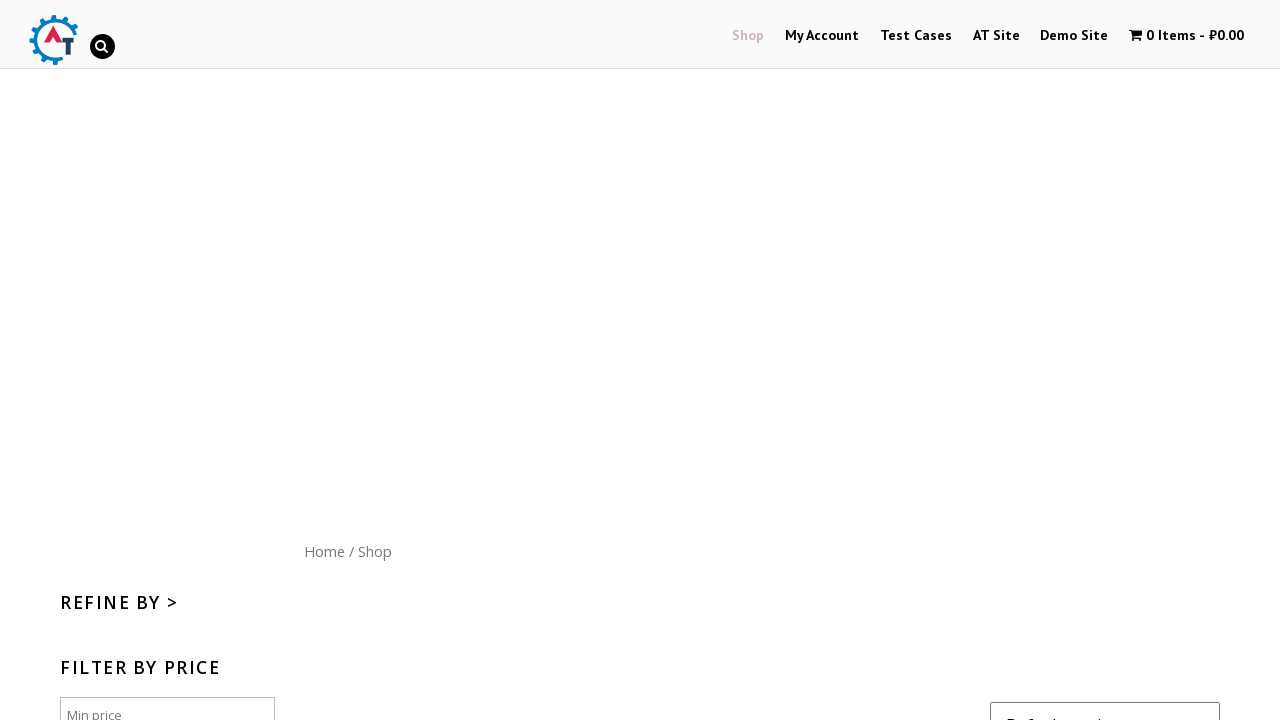

Waited 3 seconds for Shop page to load
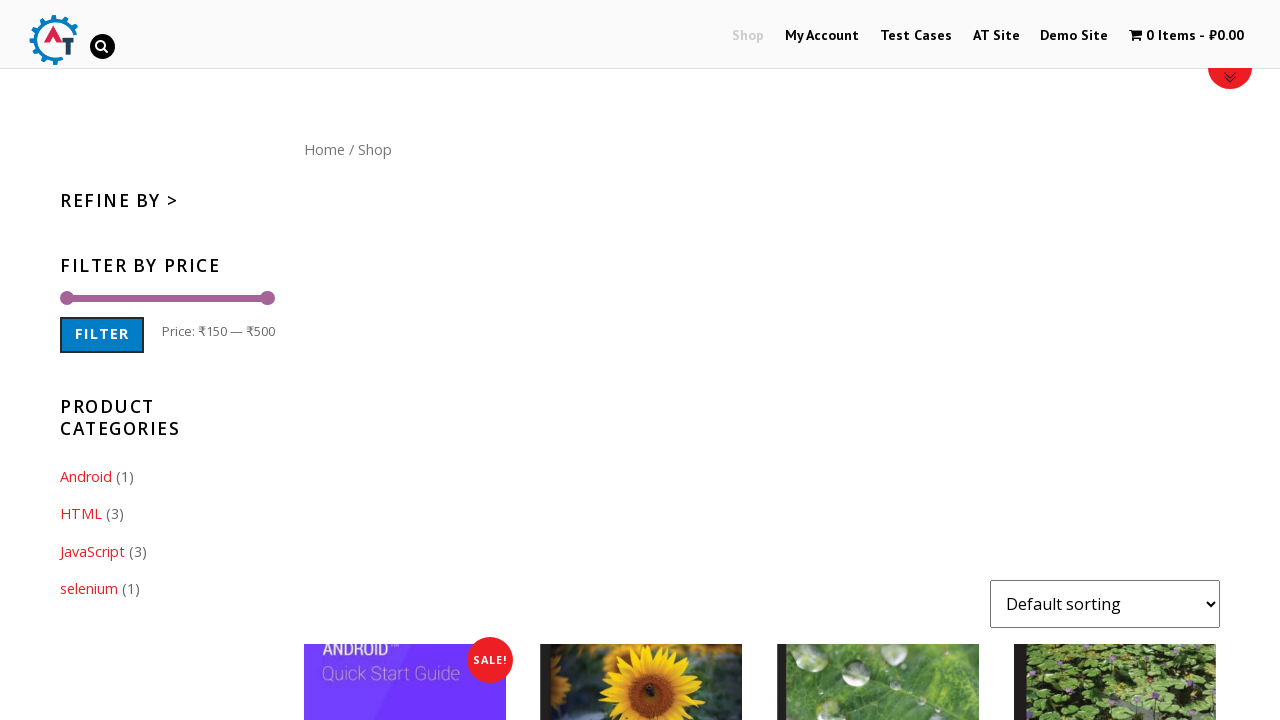

Found search box selector
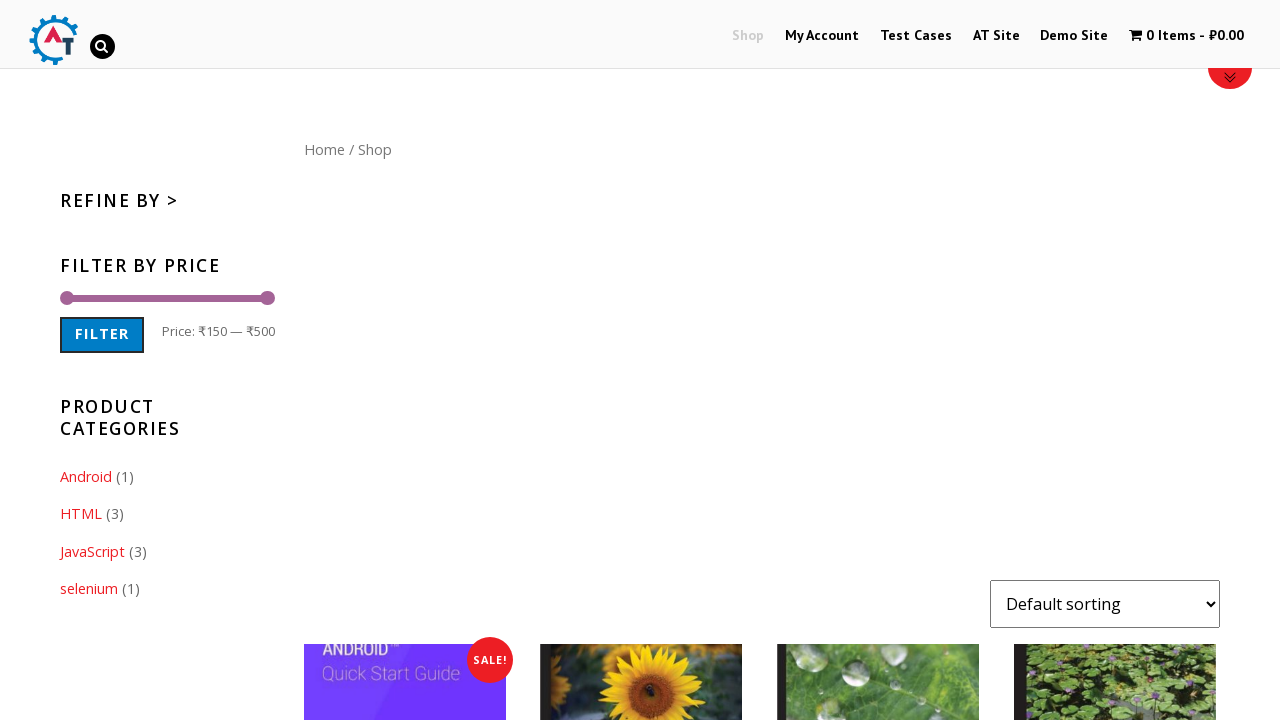

Filled search box with mixed case query 'HtMl AnD cSs' on input[type='search'], .search-field, #s >> nth=0
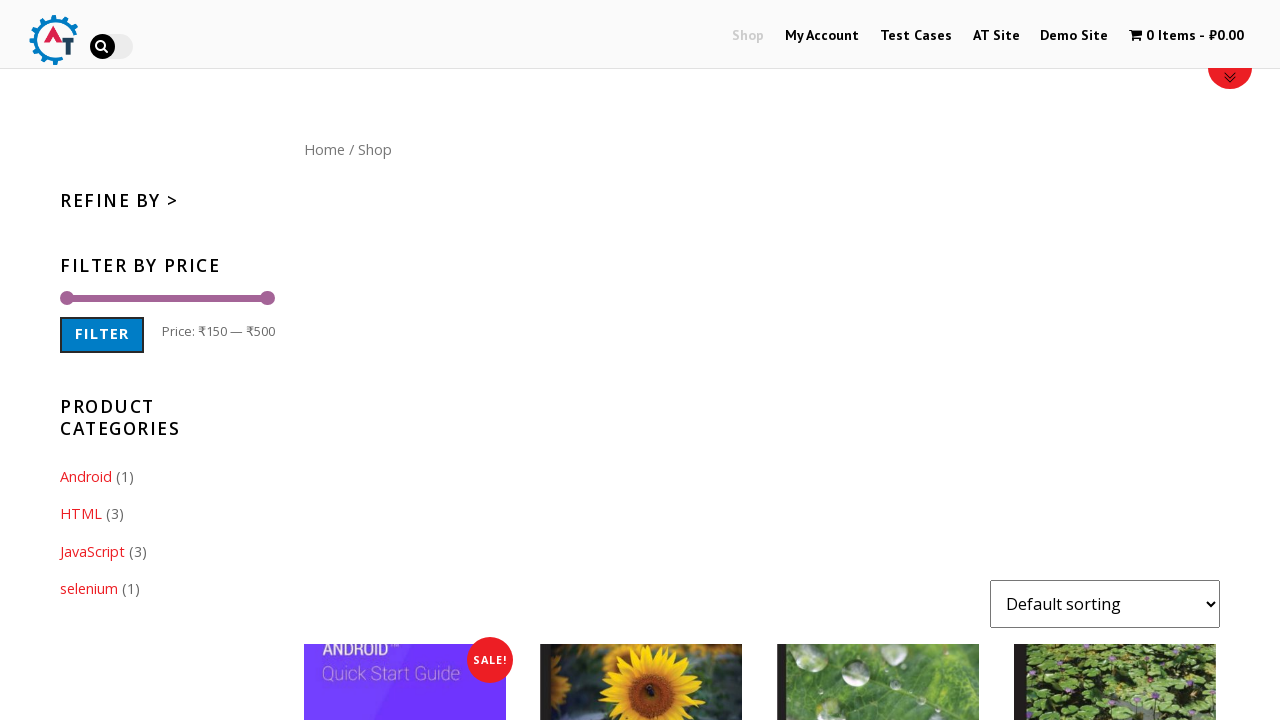

Pressed Enter to submit search query on input[type='search'], .search-field, #s >> nth=0
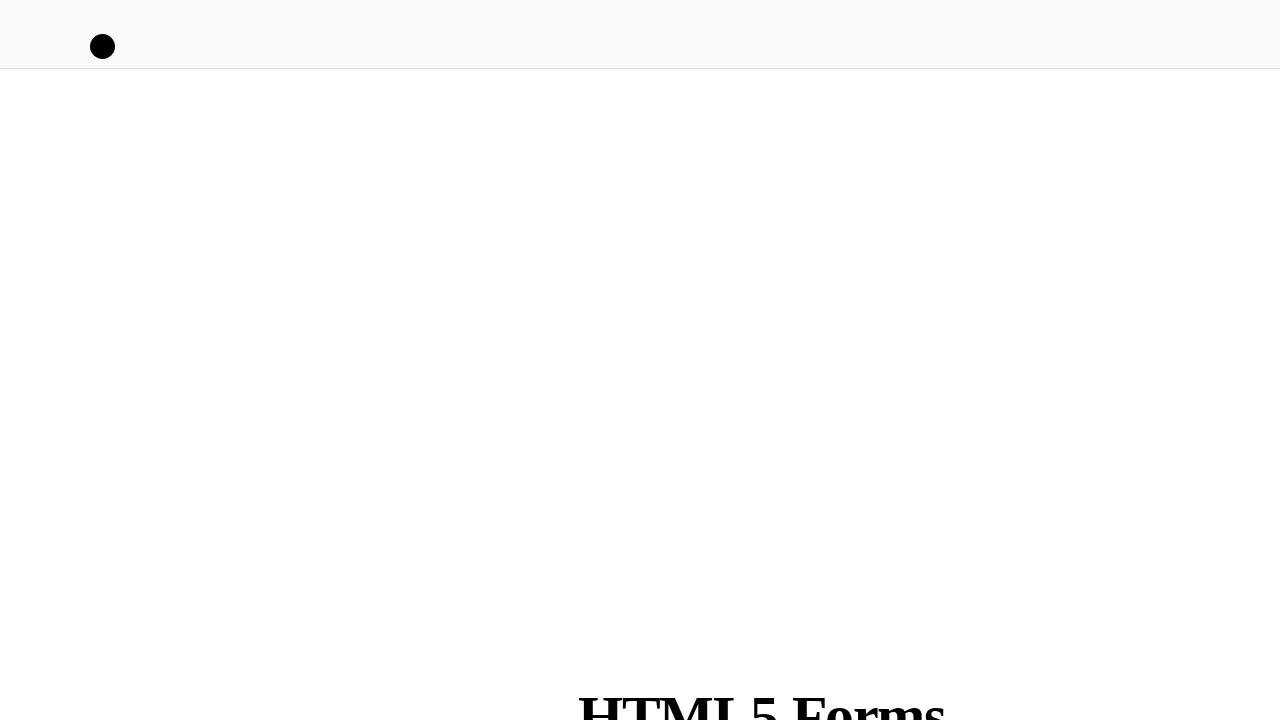

Waited 3 seconds for search results to load
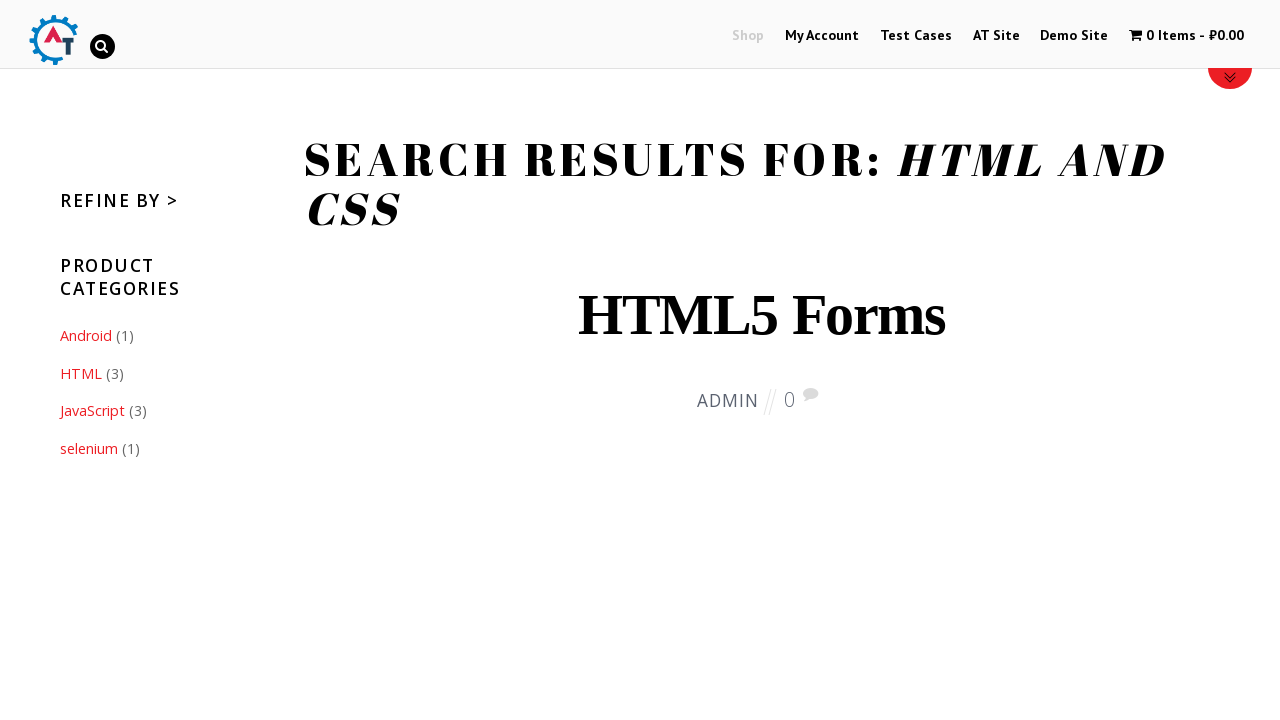

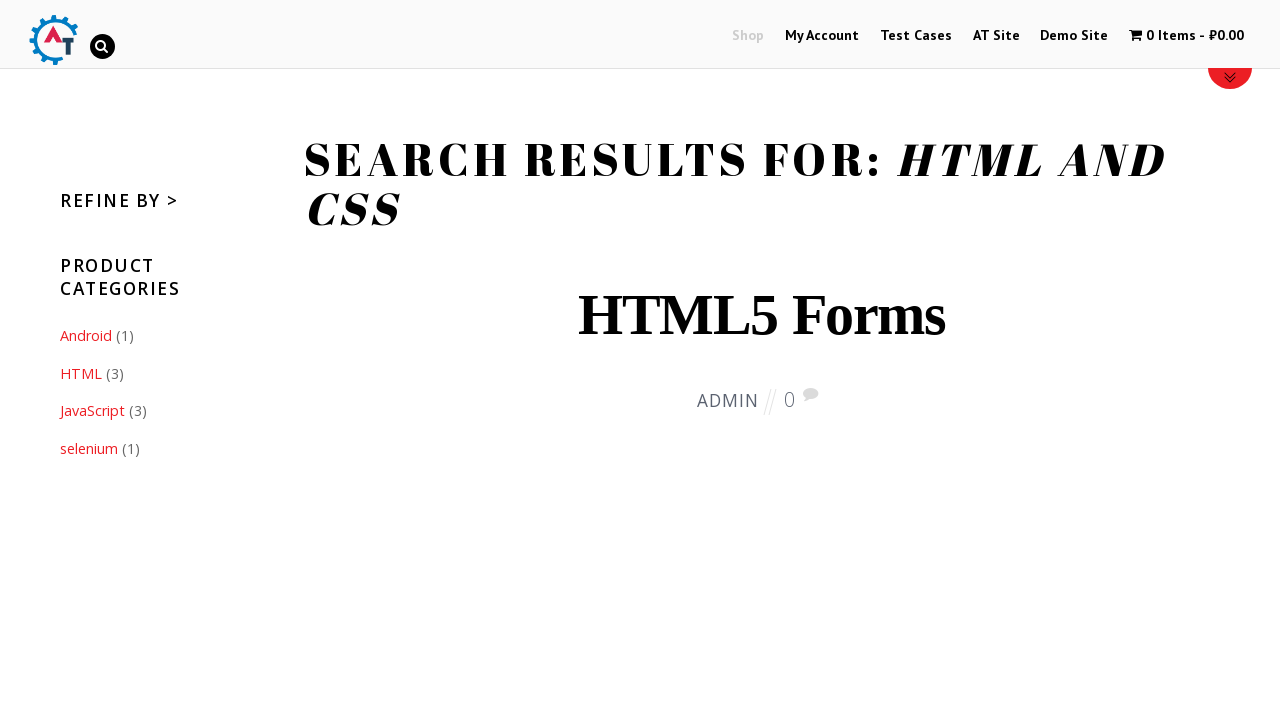